Tests file upload functionality by uploading a file and verifying the "File Uploaded" confirmation message is displayed

Starting URL: https://practice.cydeo.com/upload

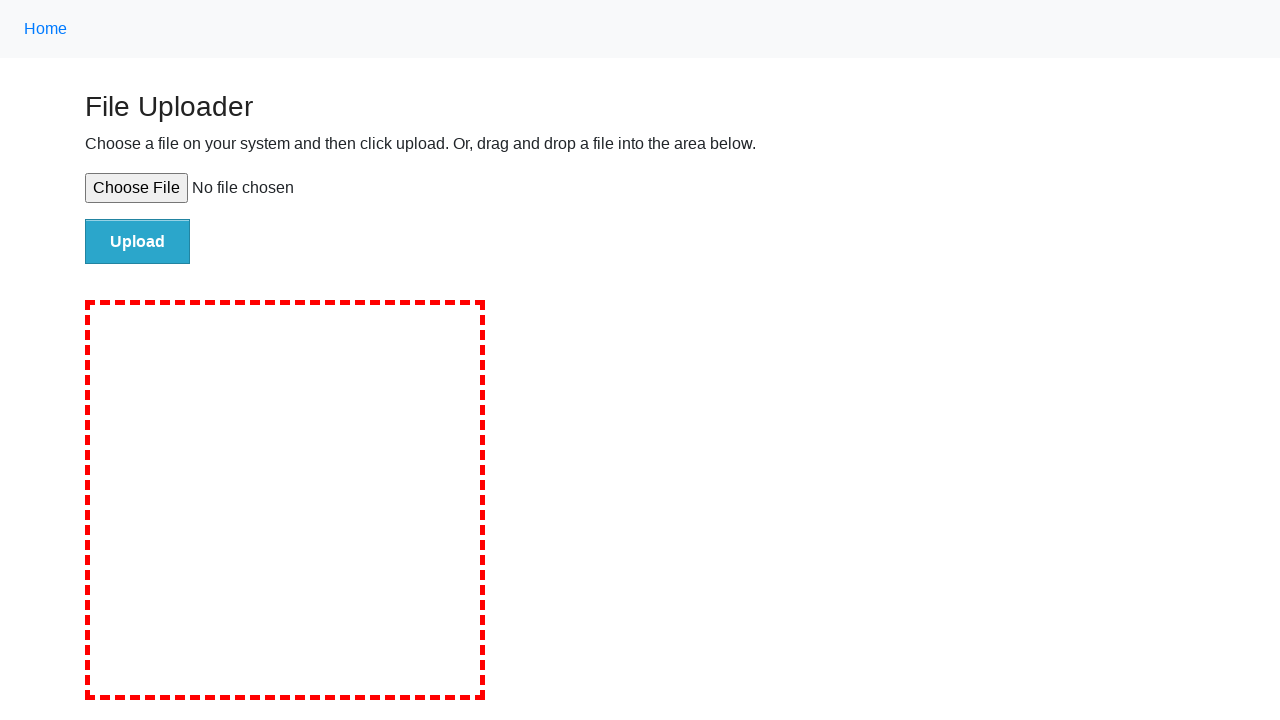

Created temporary test file with content
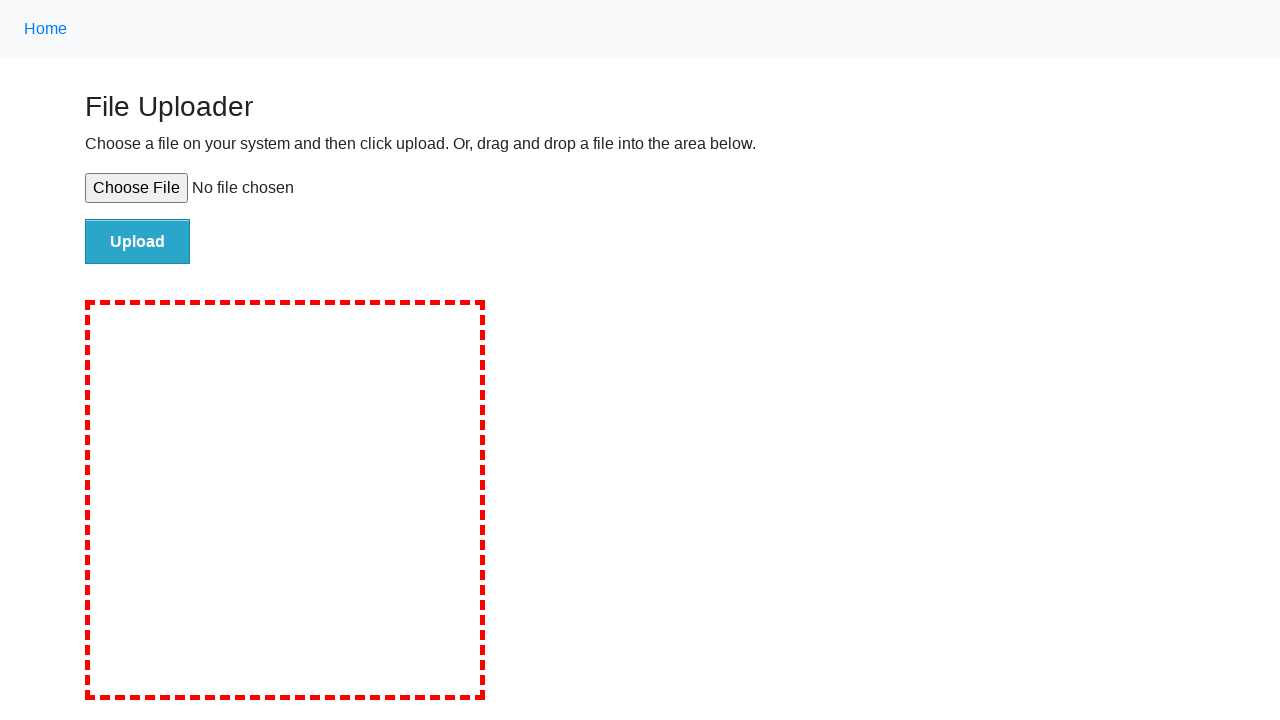

Set file input with temporary test file
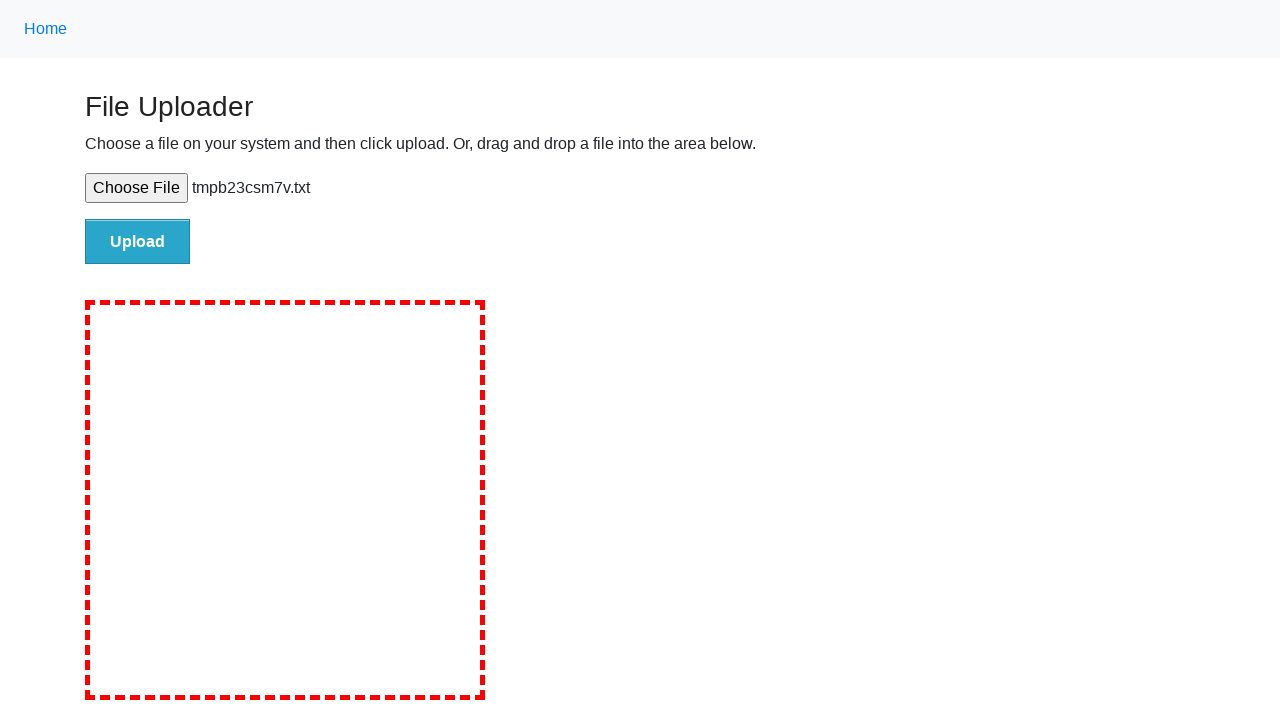

Clicked upload submit button at (138, 241) on input#file-submit
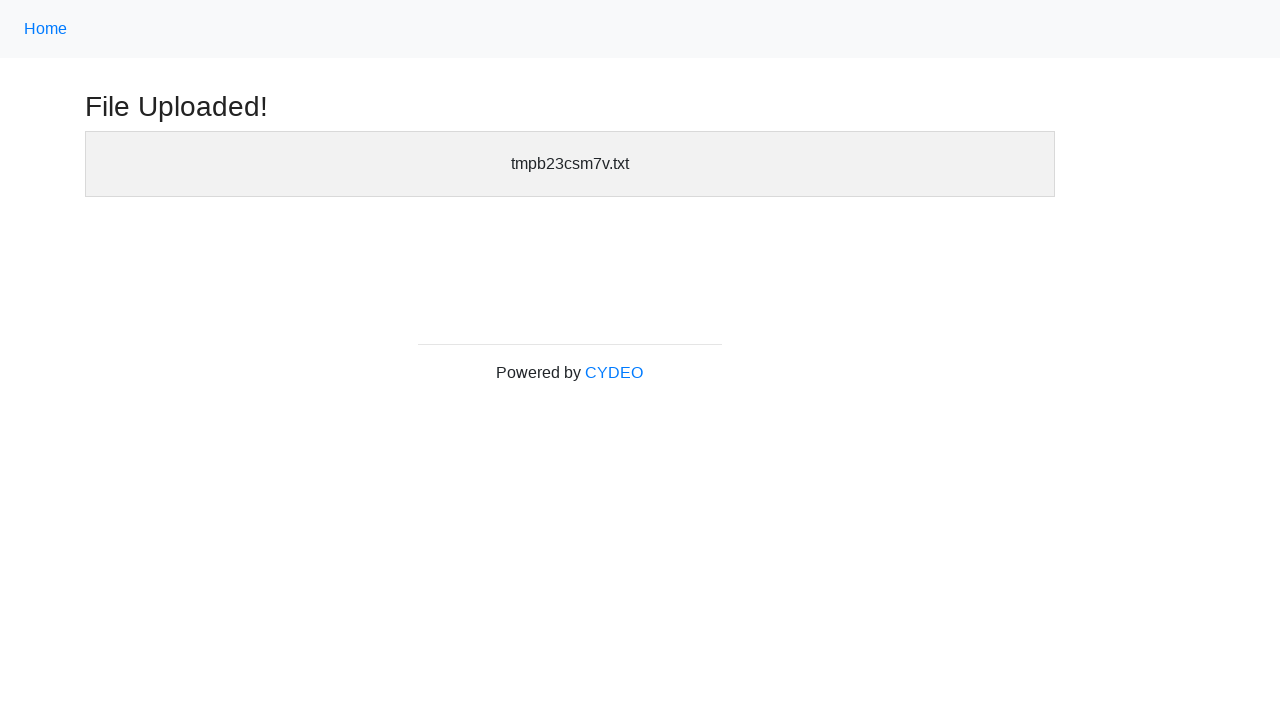

Waited for file upload confirmation header to be visible
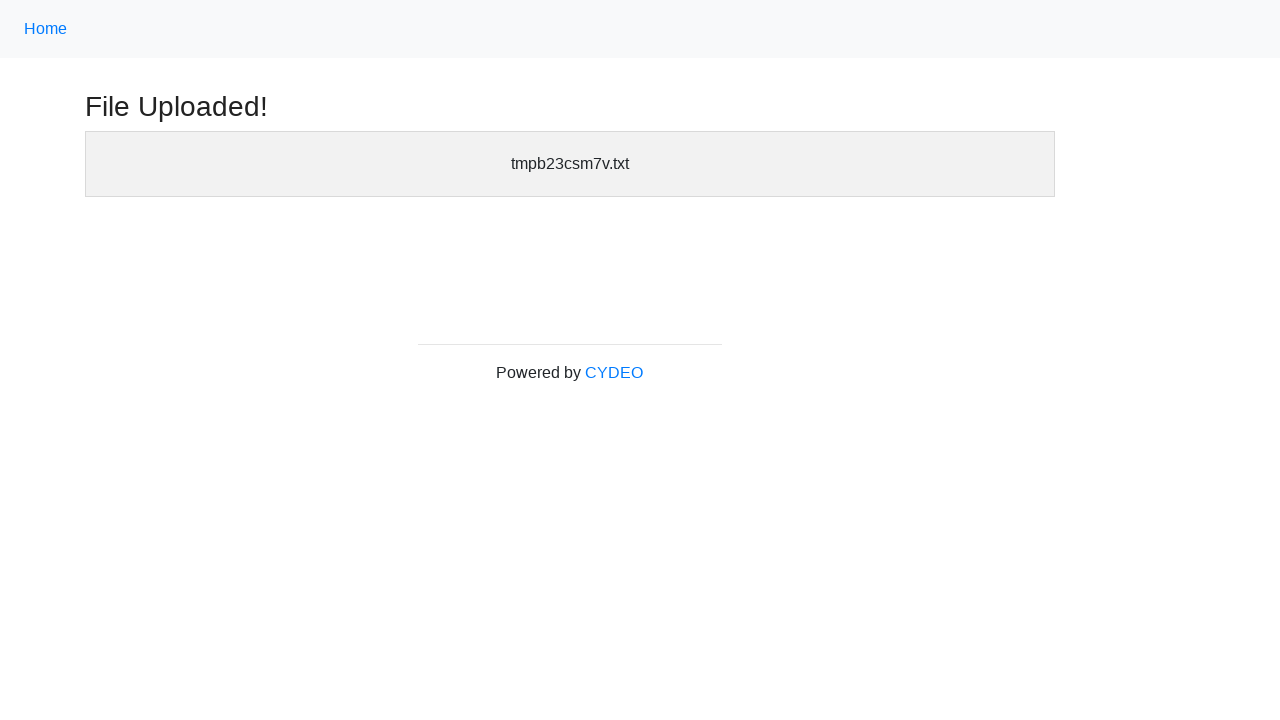

Verified 'File Uploaded' confirmation message is displayed
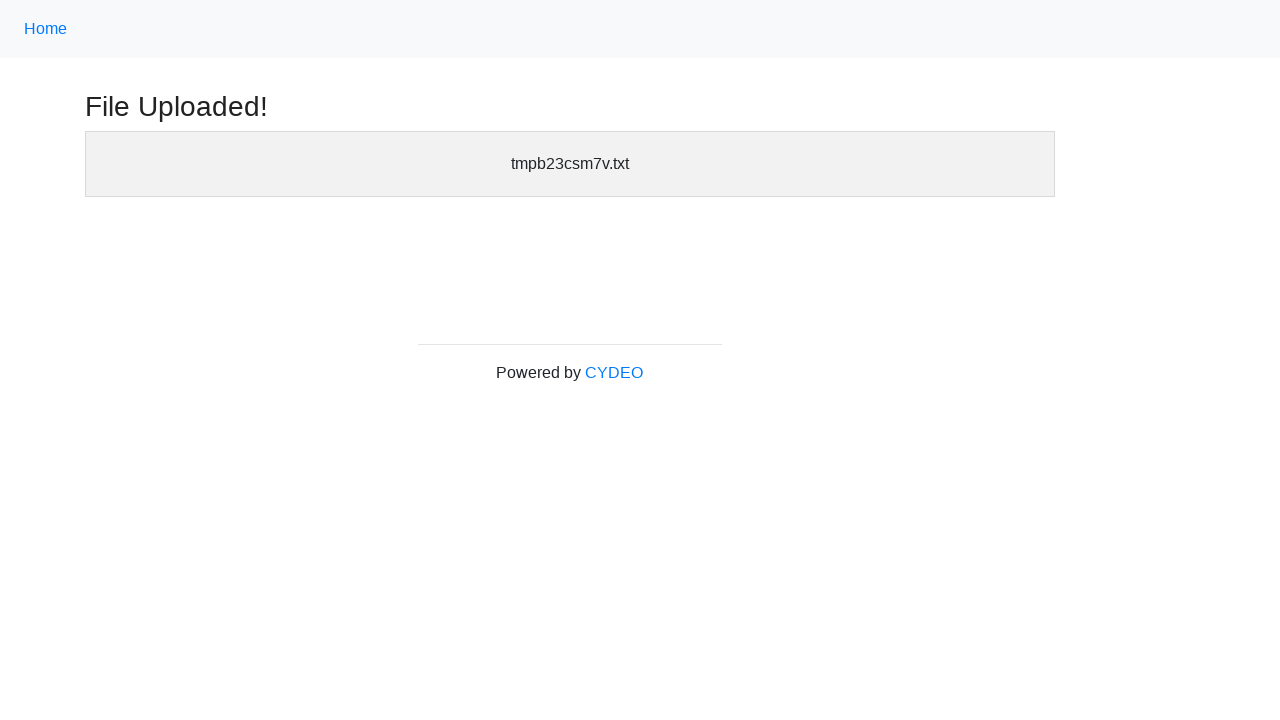

Cleaned up temporary test file
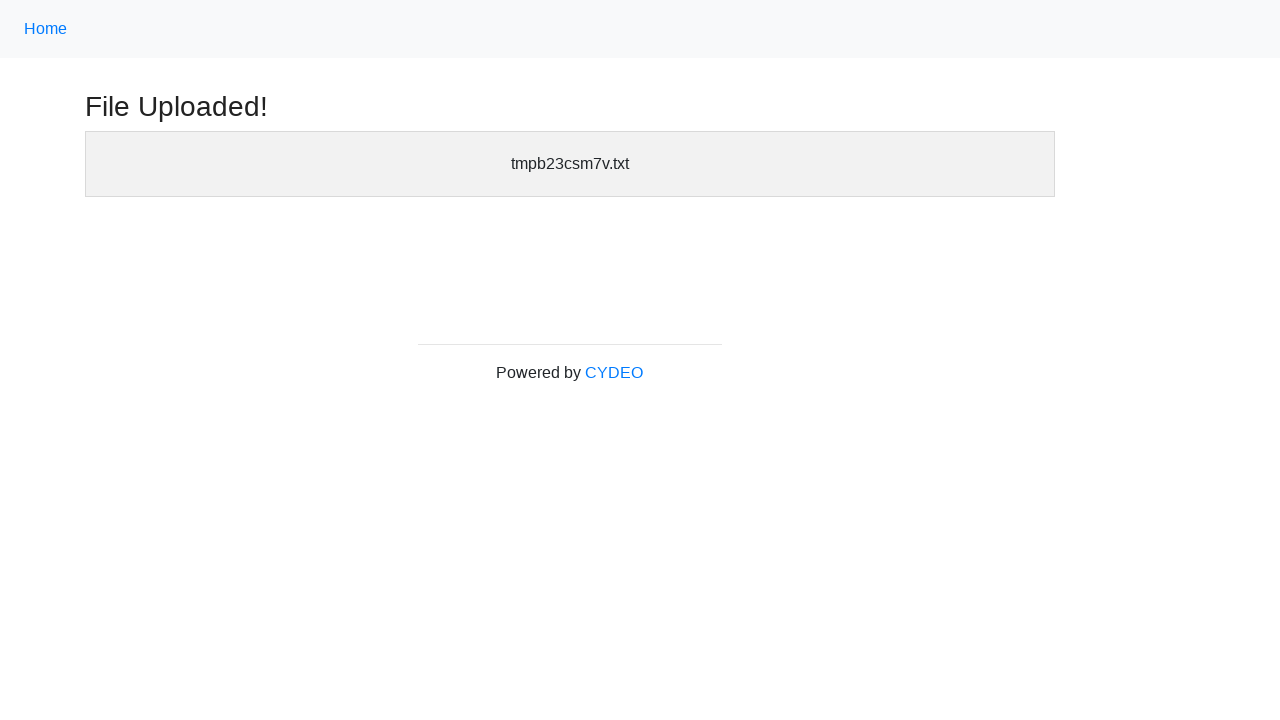

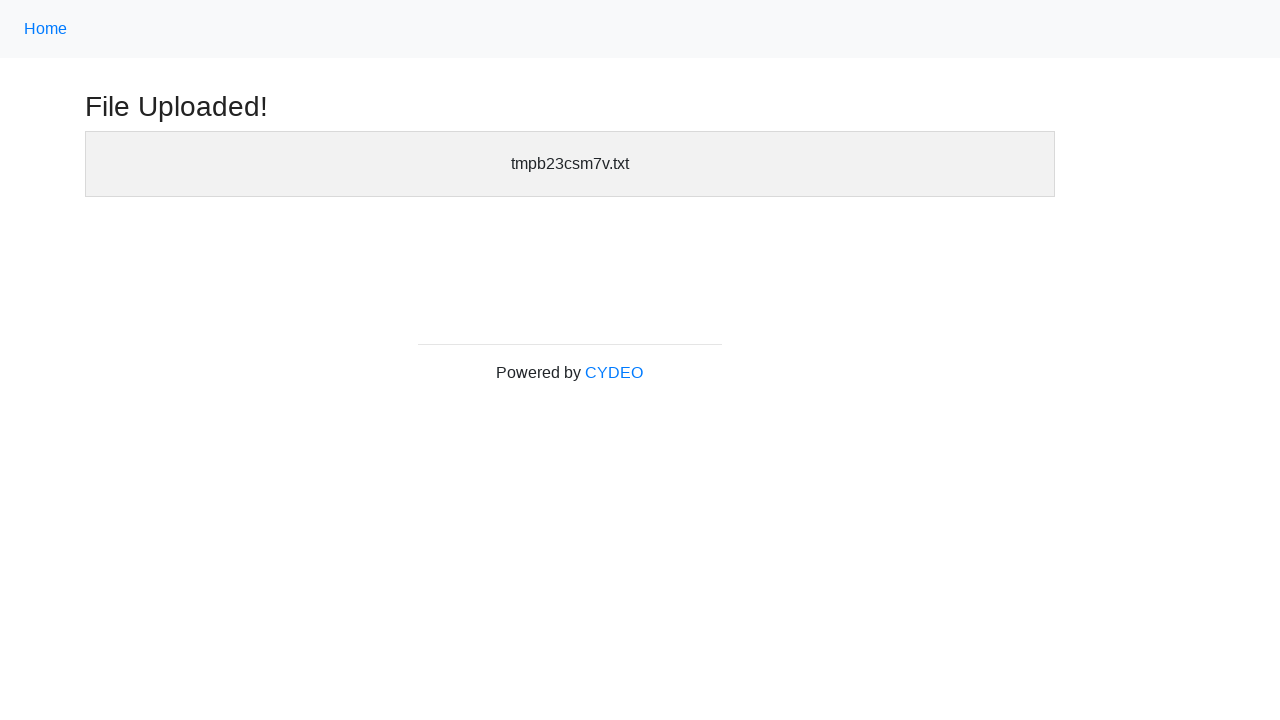